Tests pressing the space key on a target element and verifies the page displays the correct key press feedback

Starting URL: http://the-internet.herokuapp.com/key_presses

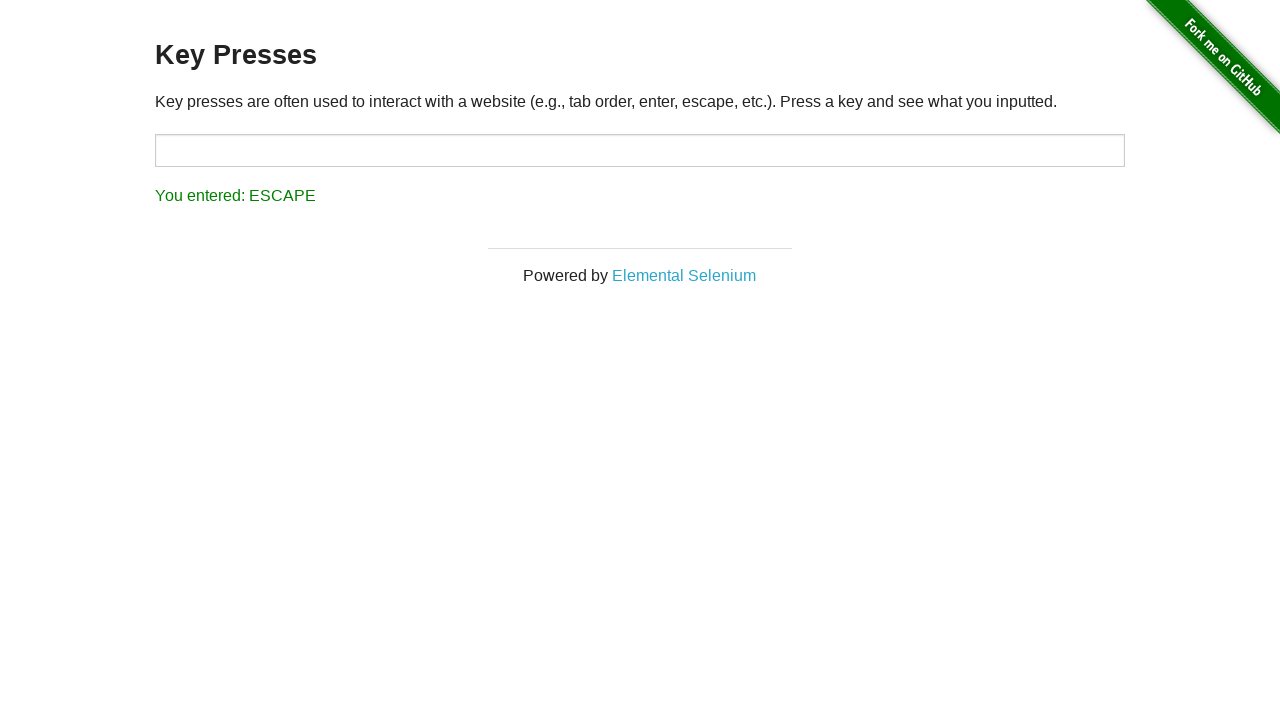

Pressed space key on target element on #target
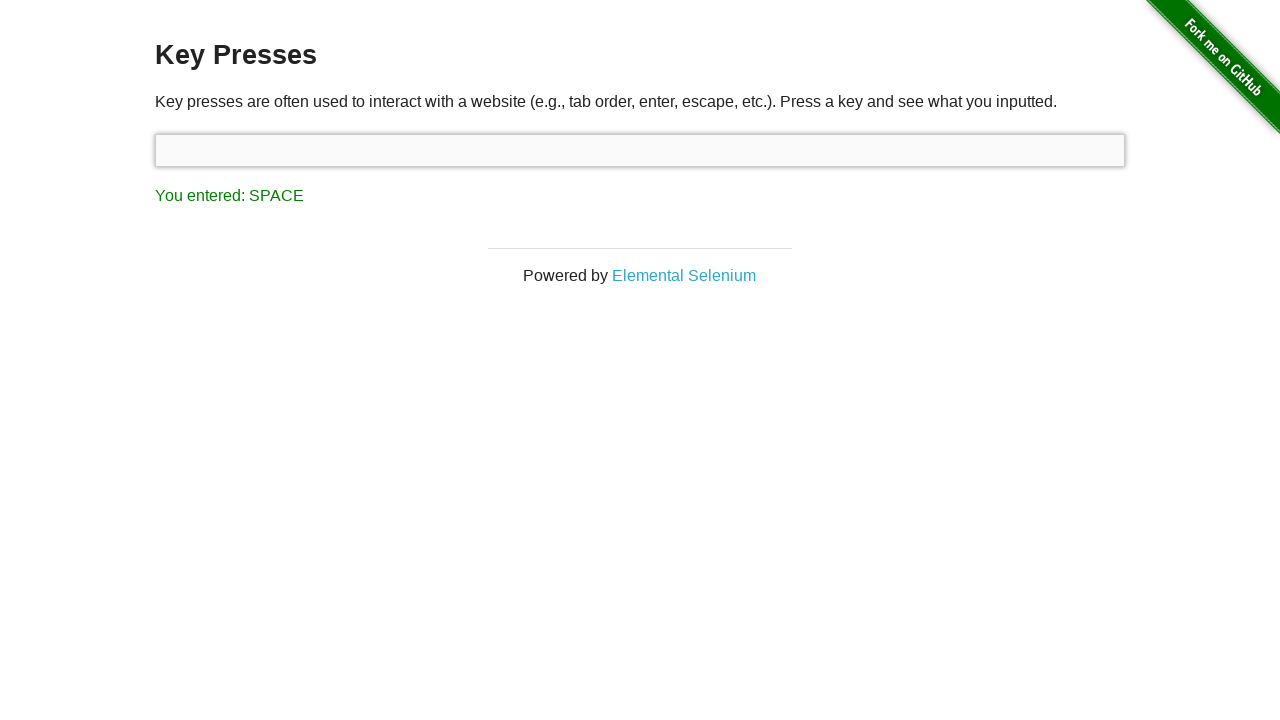

Waited for result element to appear
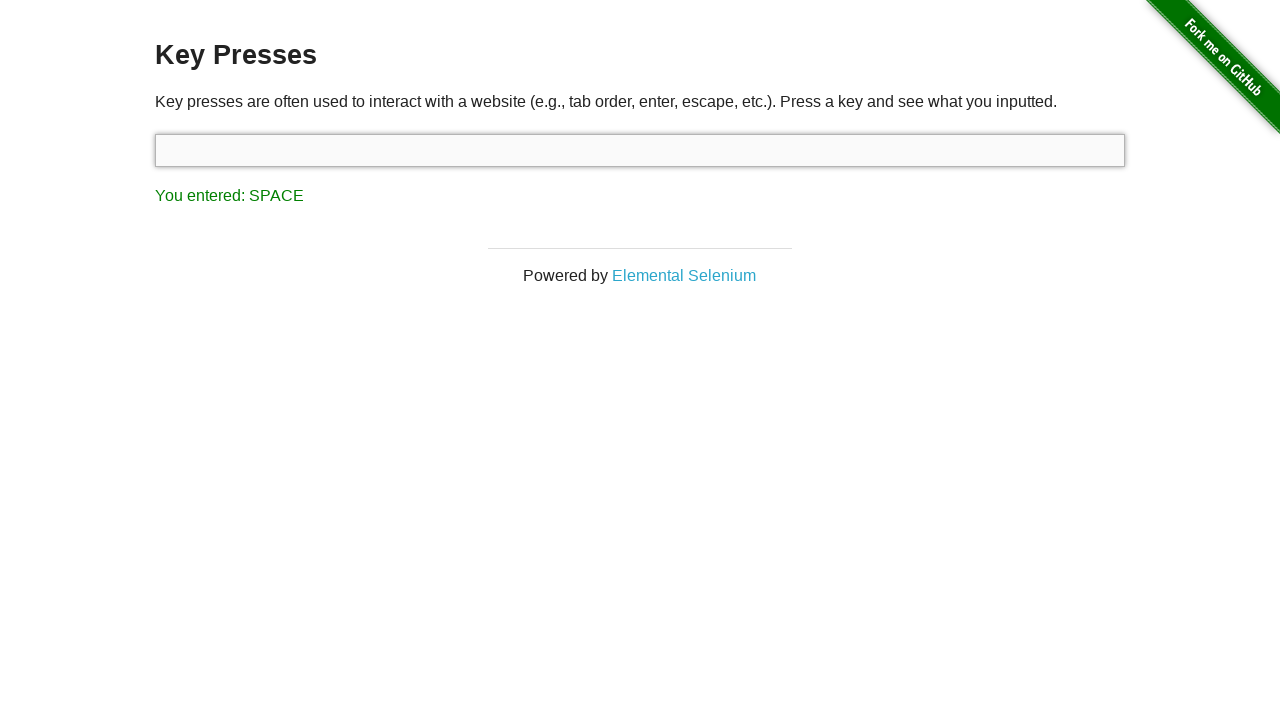

Retrieved text content from result element
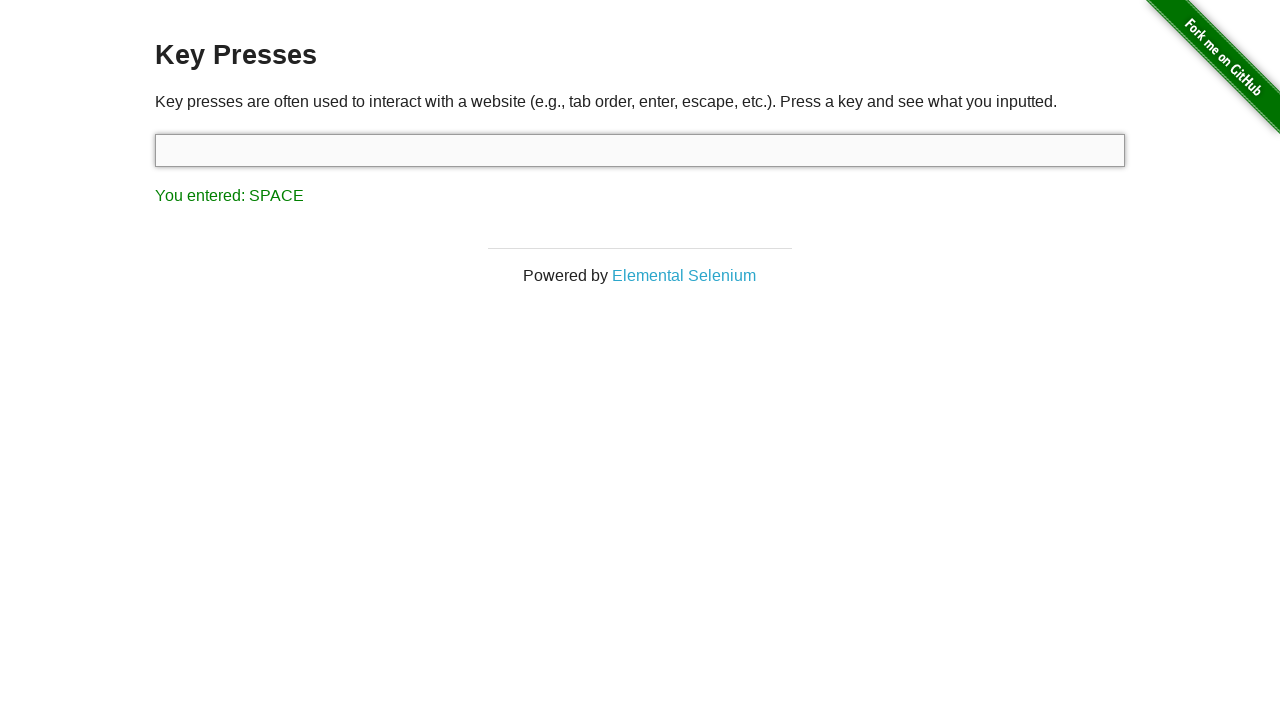

Verified result text shows 'You entered: SPACE'
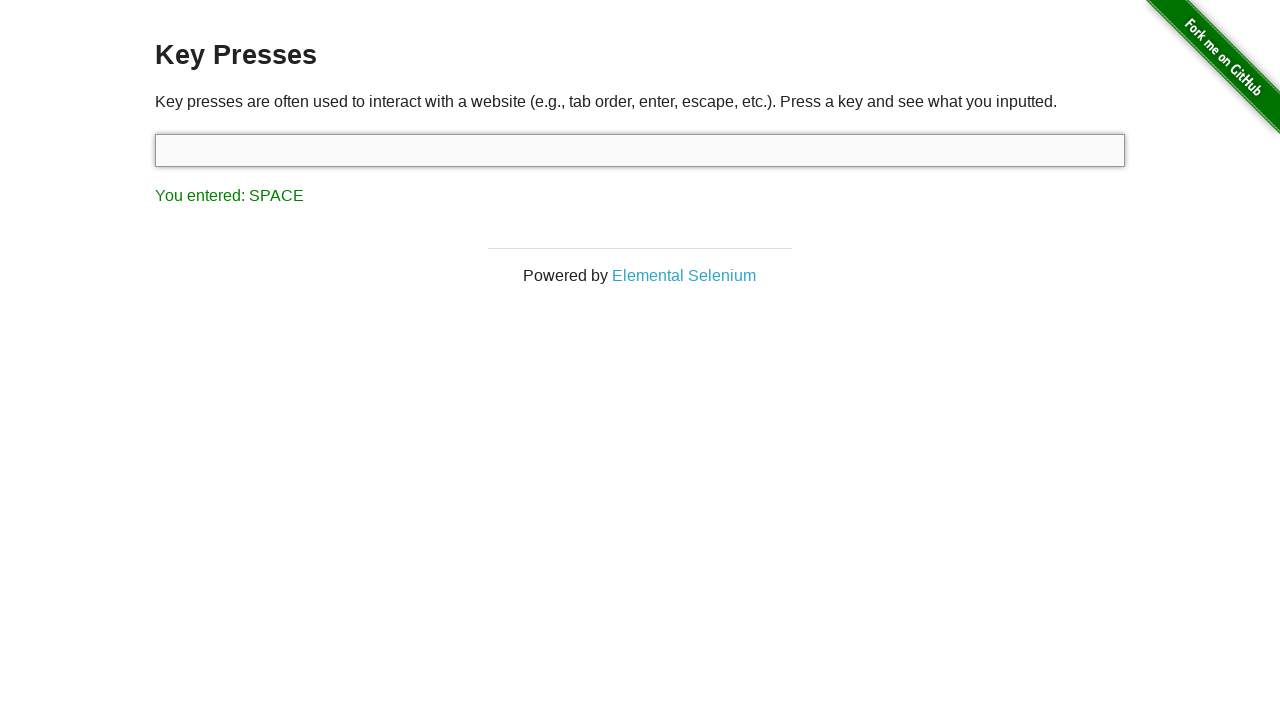

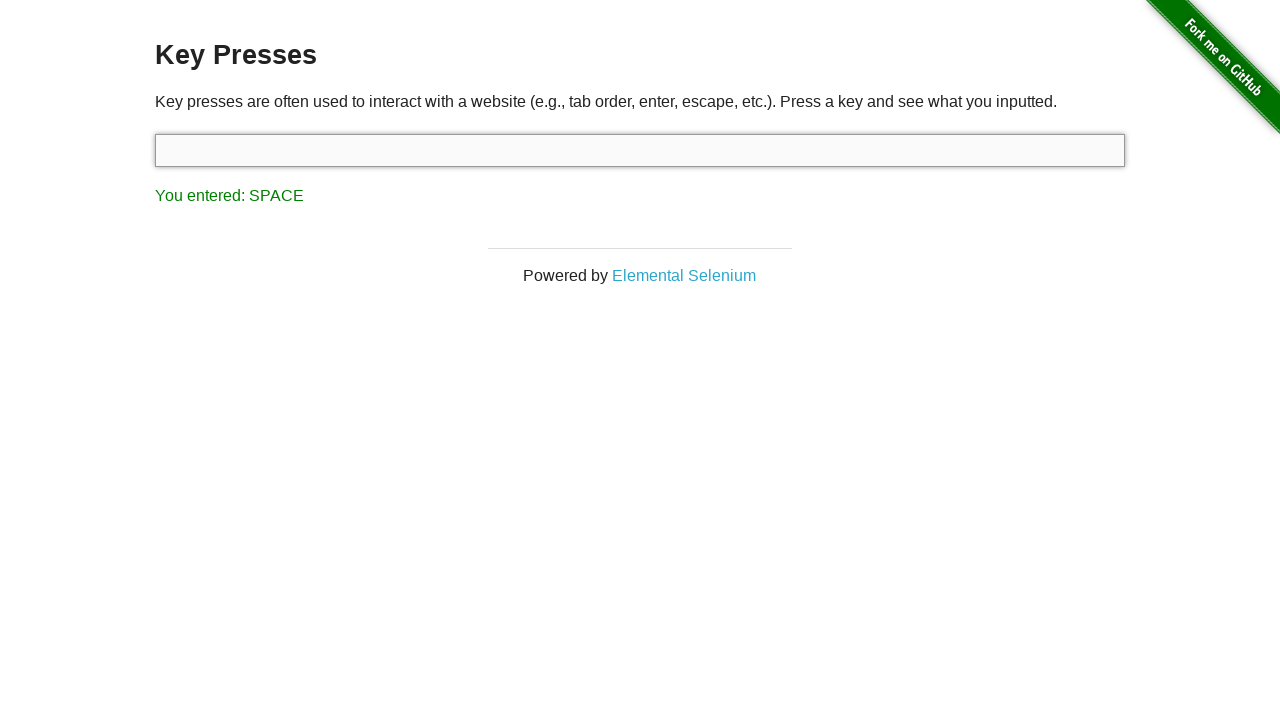